Tests dynamic click button on DemoQA buttons page and verifies the click confirmation message appears.

Starting URL: https://demoqa.com/buttons

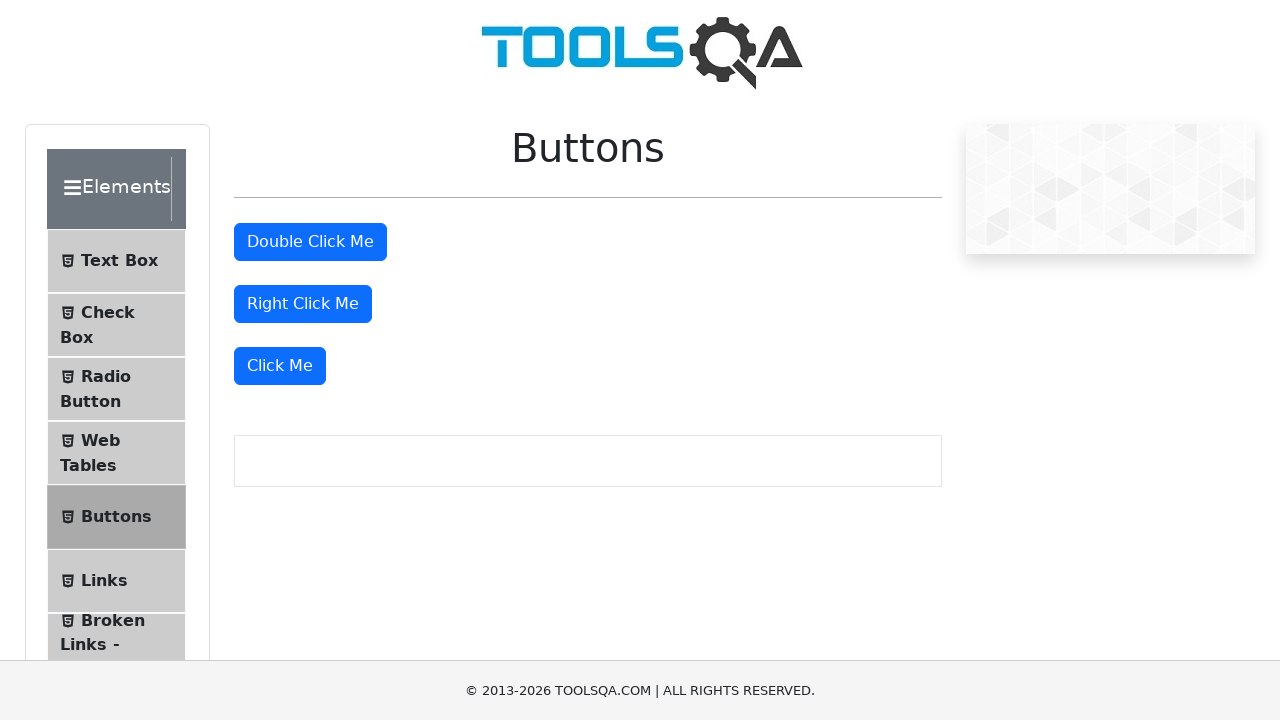

Clicked the dynamic 'Click Me' button on DemoQA buttons page at (280, 366) on [class="mt-4"] button >> nth=1
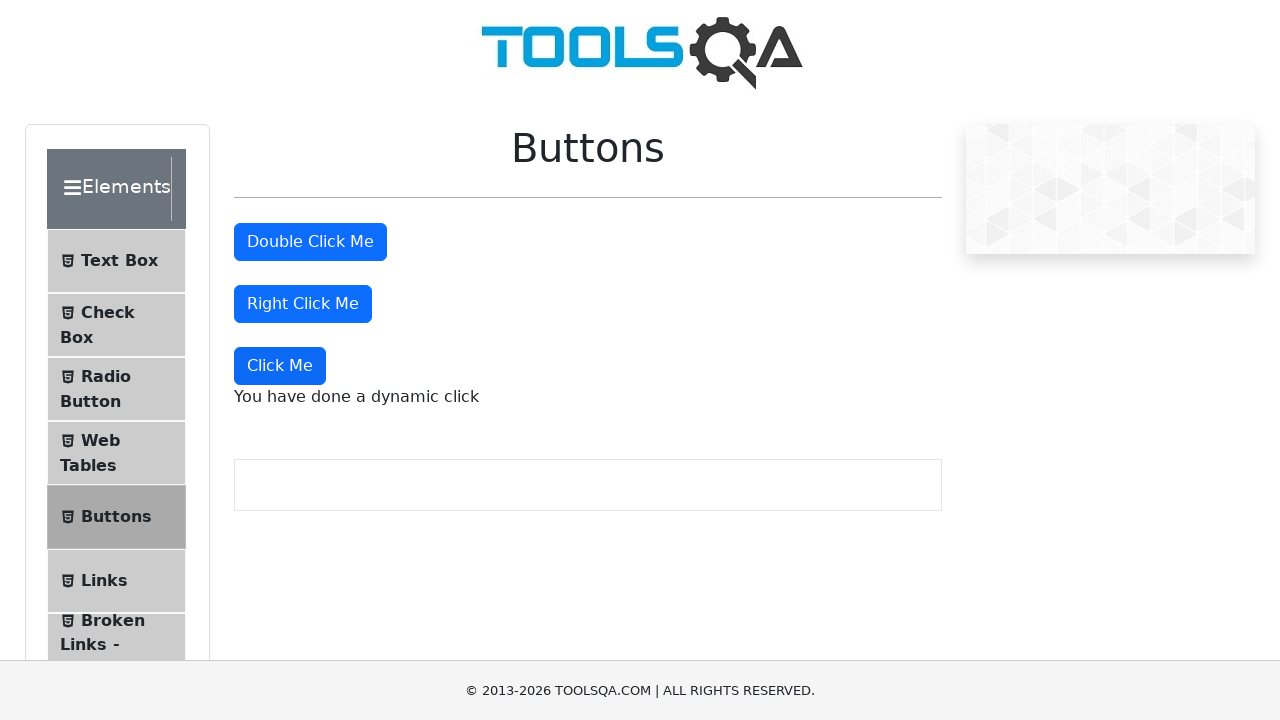

Dynamic click confirmation message appeared
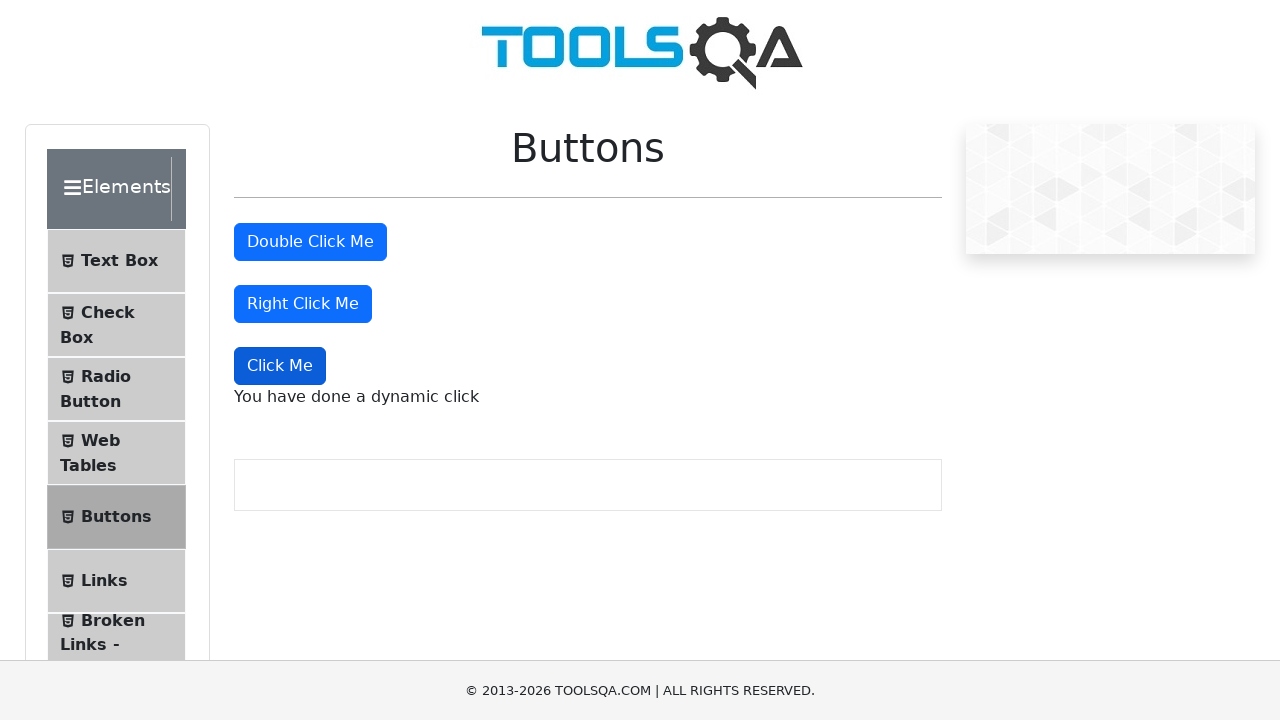

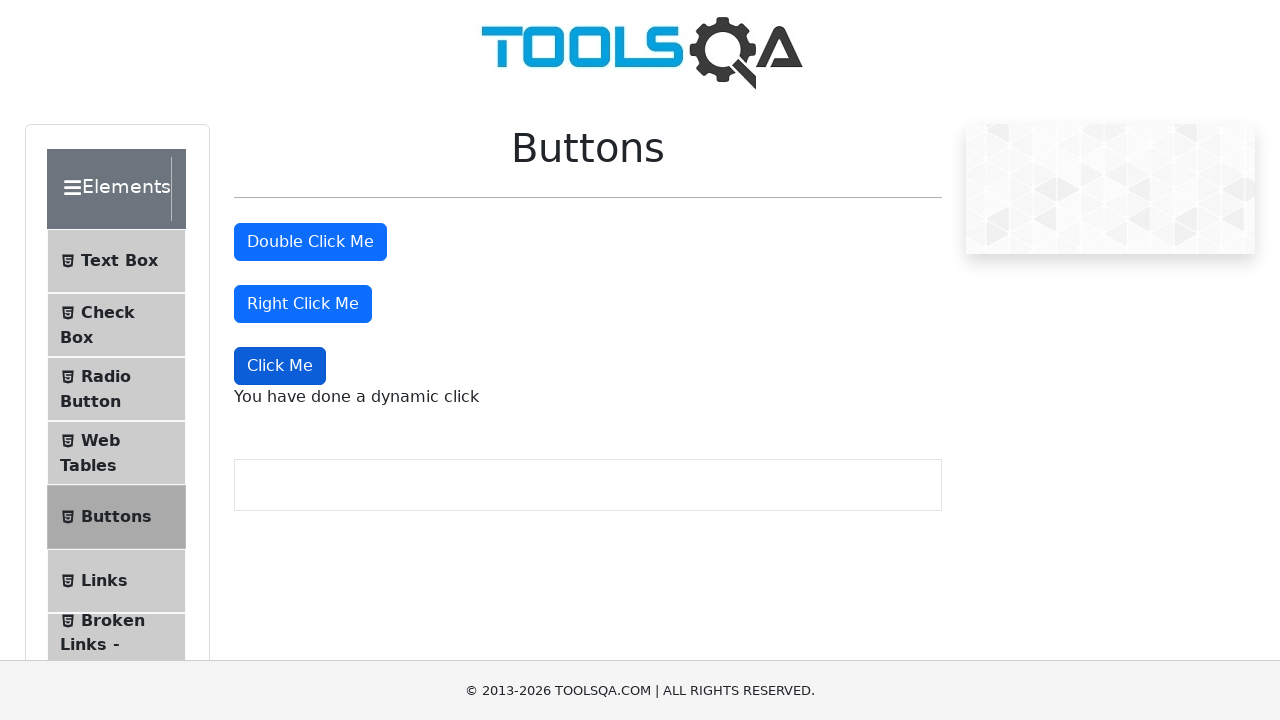